Navigates to an alerts demo page and maximizes the browser window to prepare for testing alert functionality.

Starting URL: https://www.hyrtutorials.com/p/alertsdemo.html

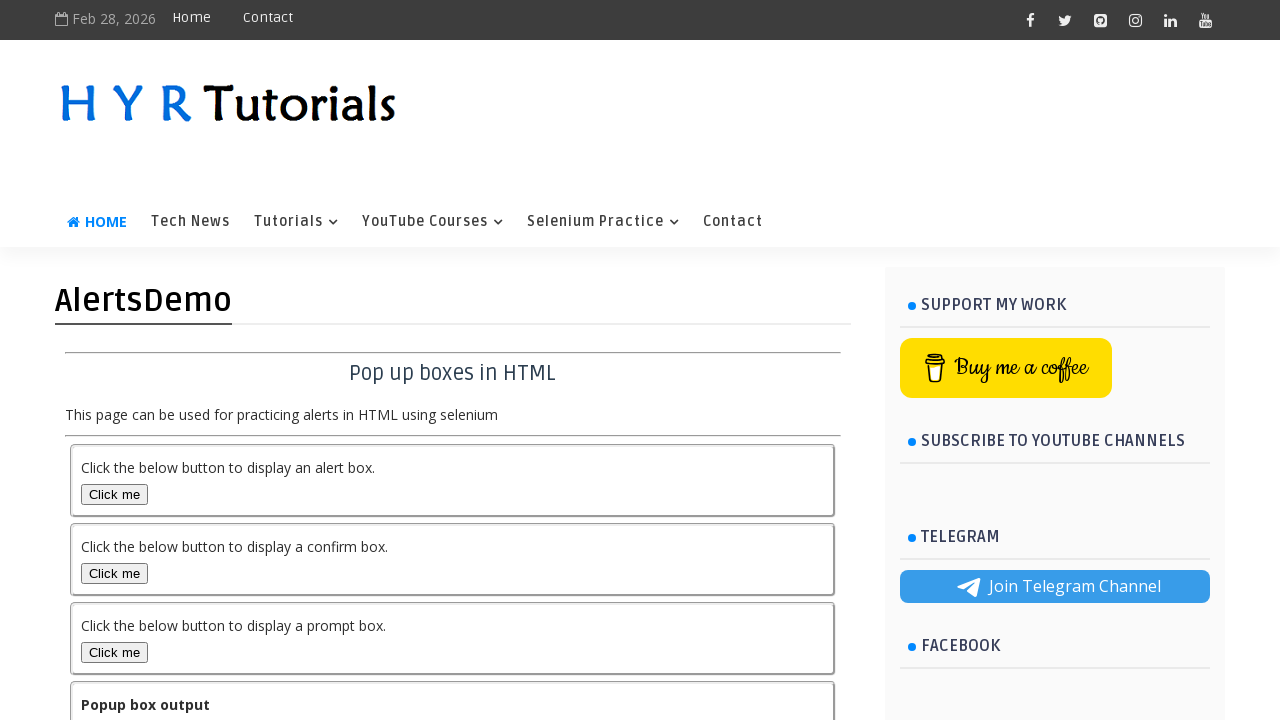

Navigated to alerts demo page
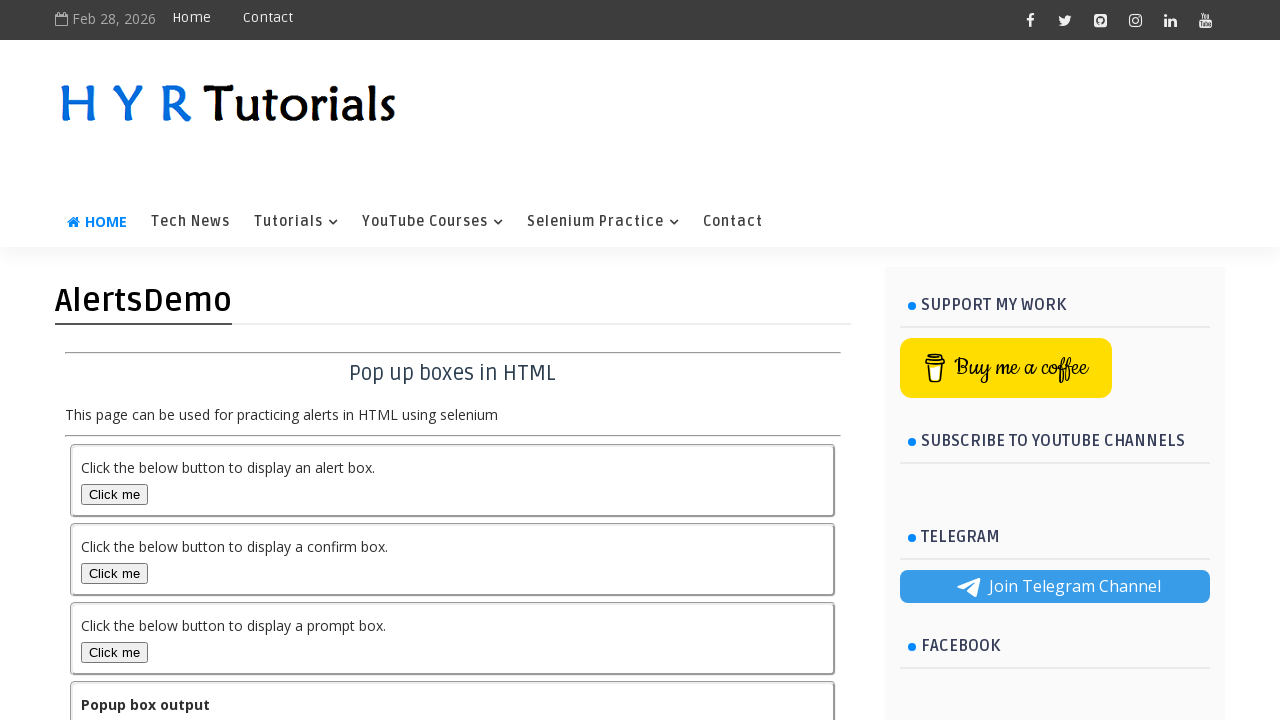

Maximized browser window to 1920x1080
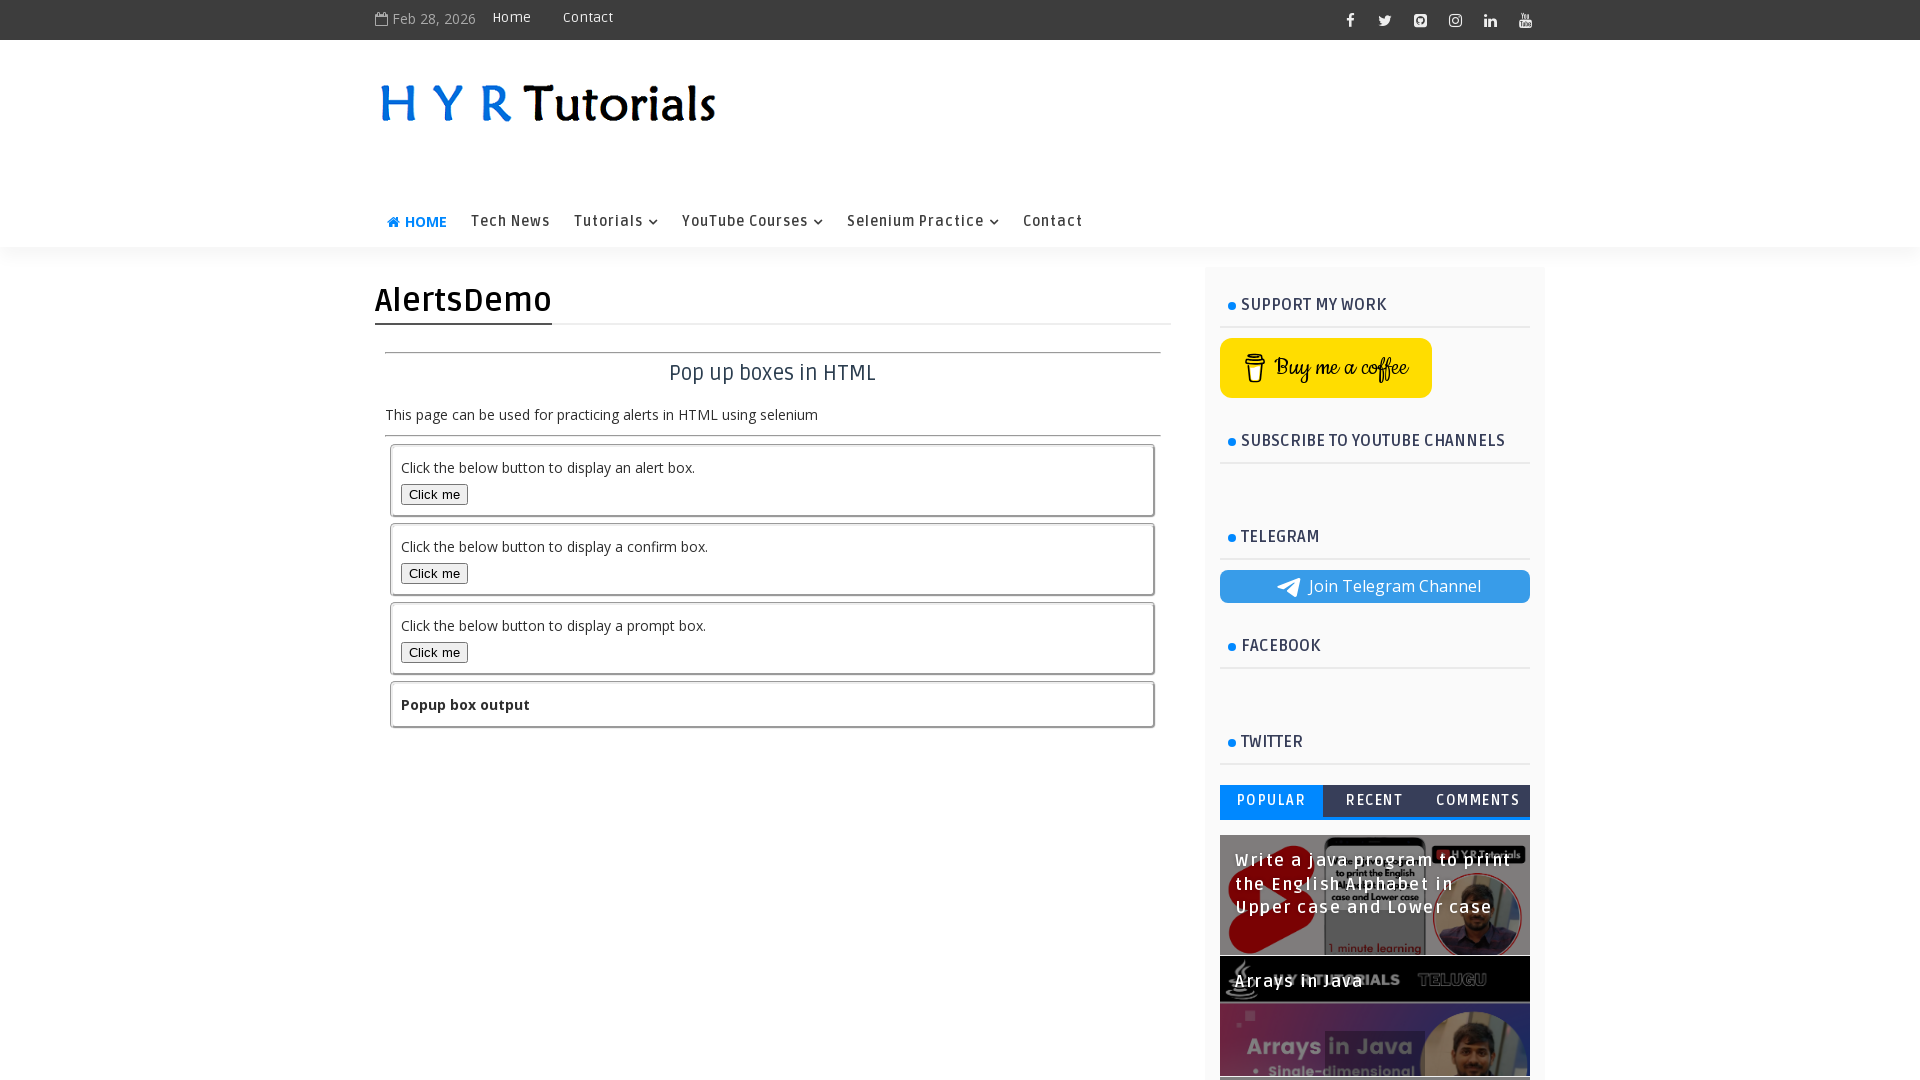

Page fully loaded and ready for alert testing
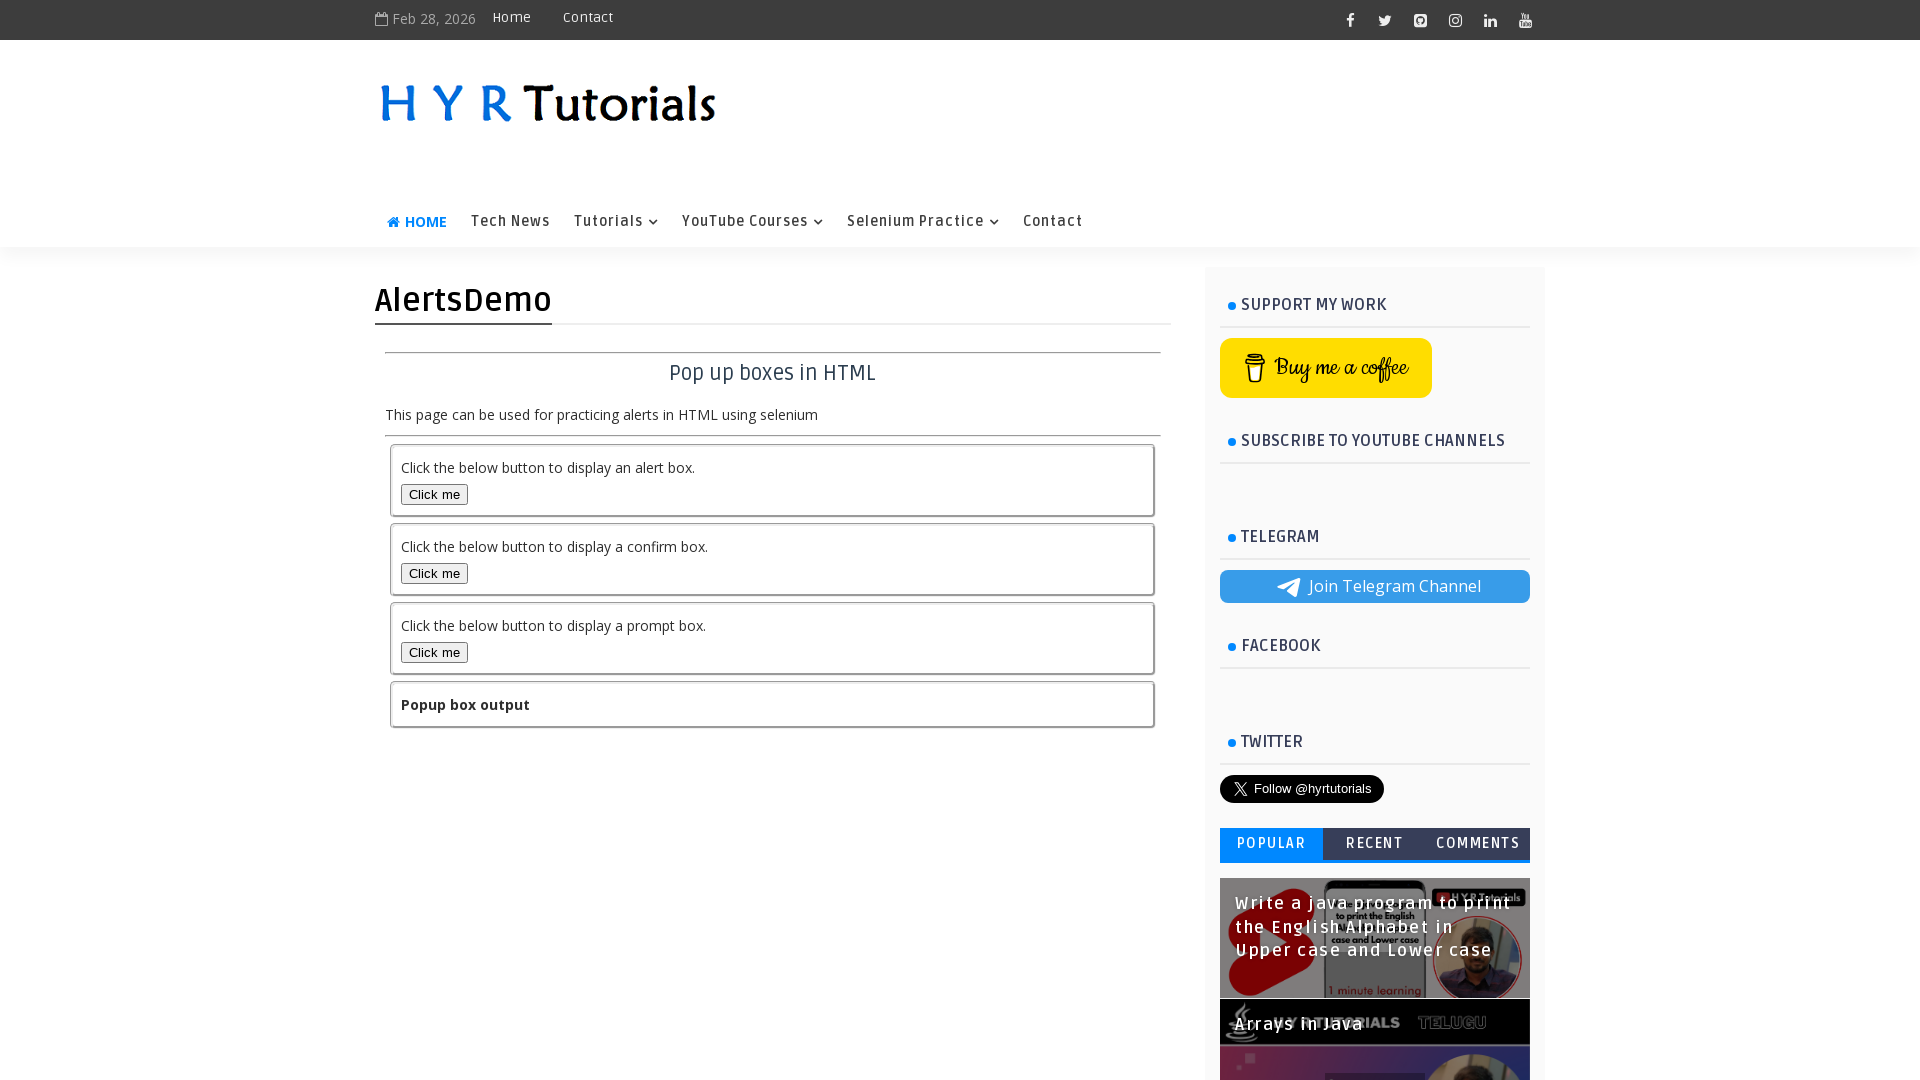

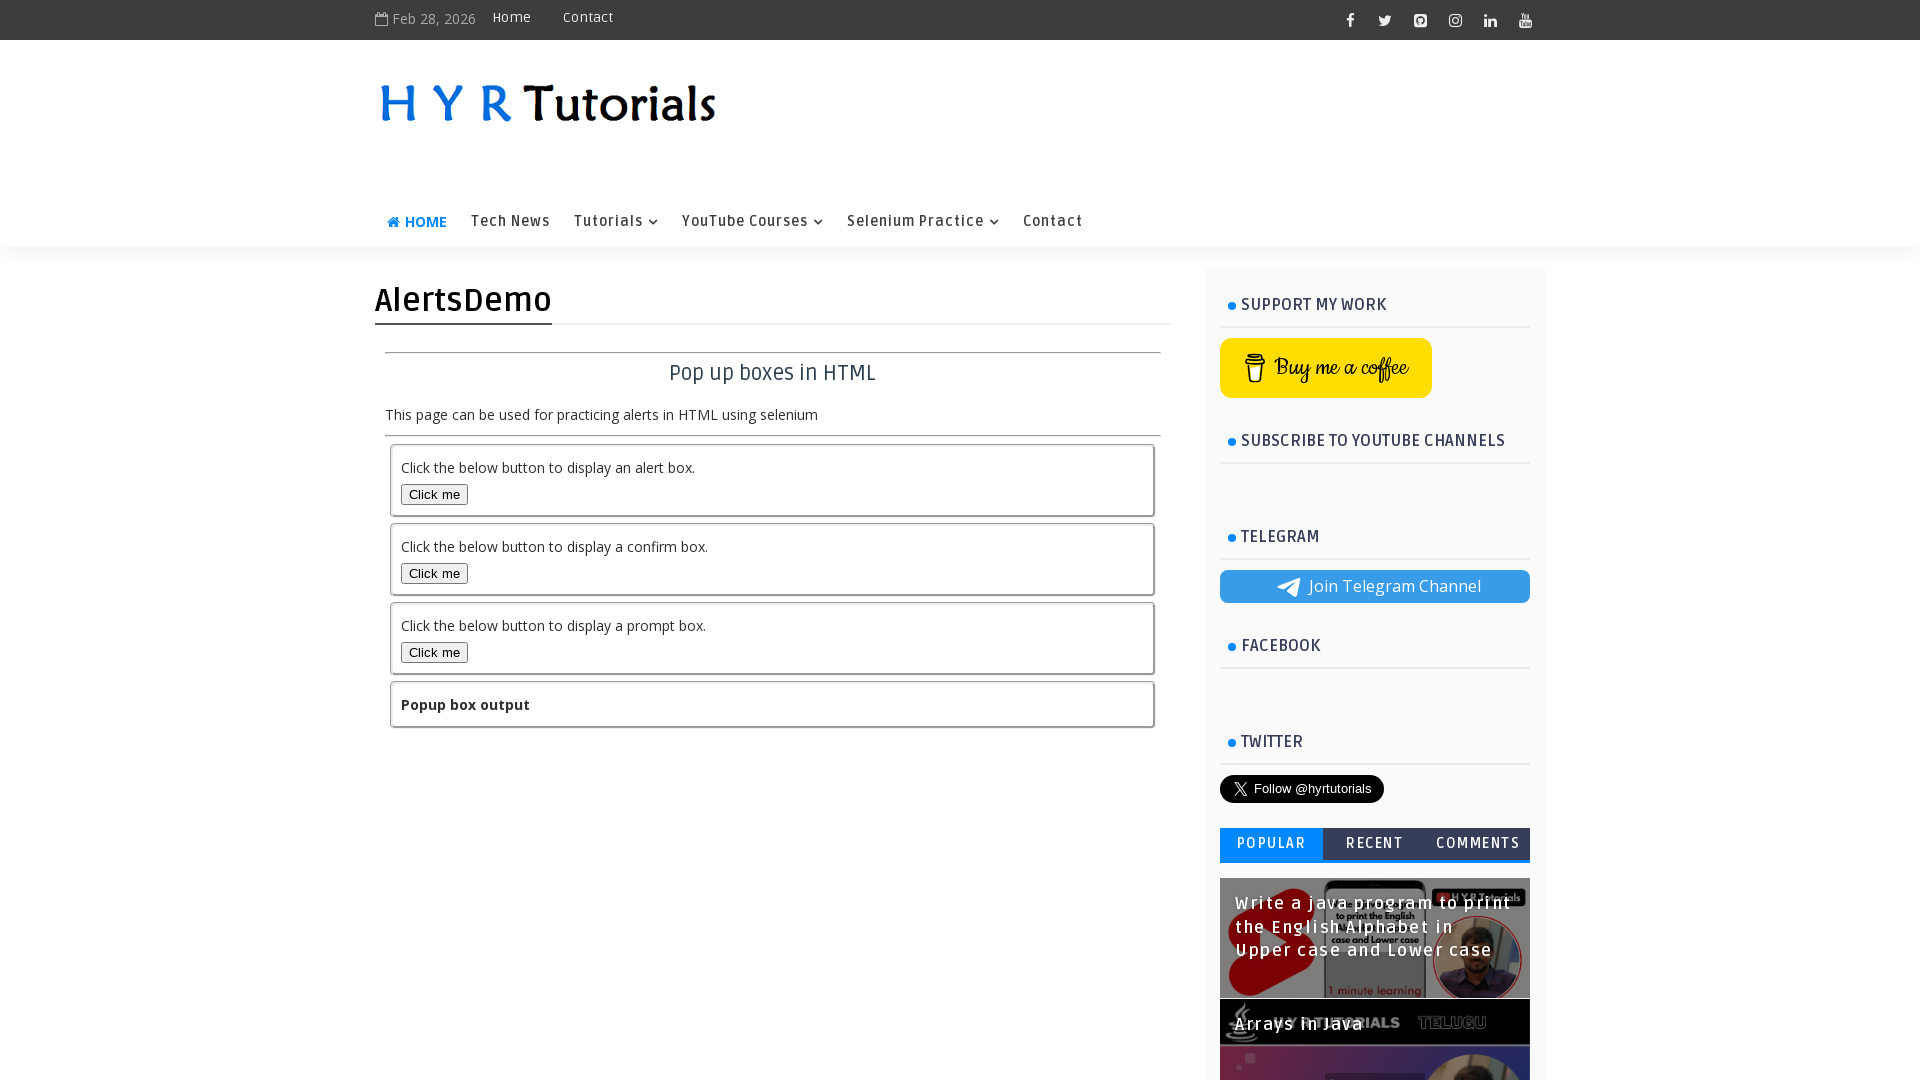